Navigates to example.com, verifies the page title contains "Example", then clicks a link and verifies it redirects to the IANA example domains help page

Starting URL: https://example.com/

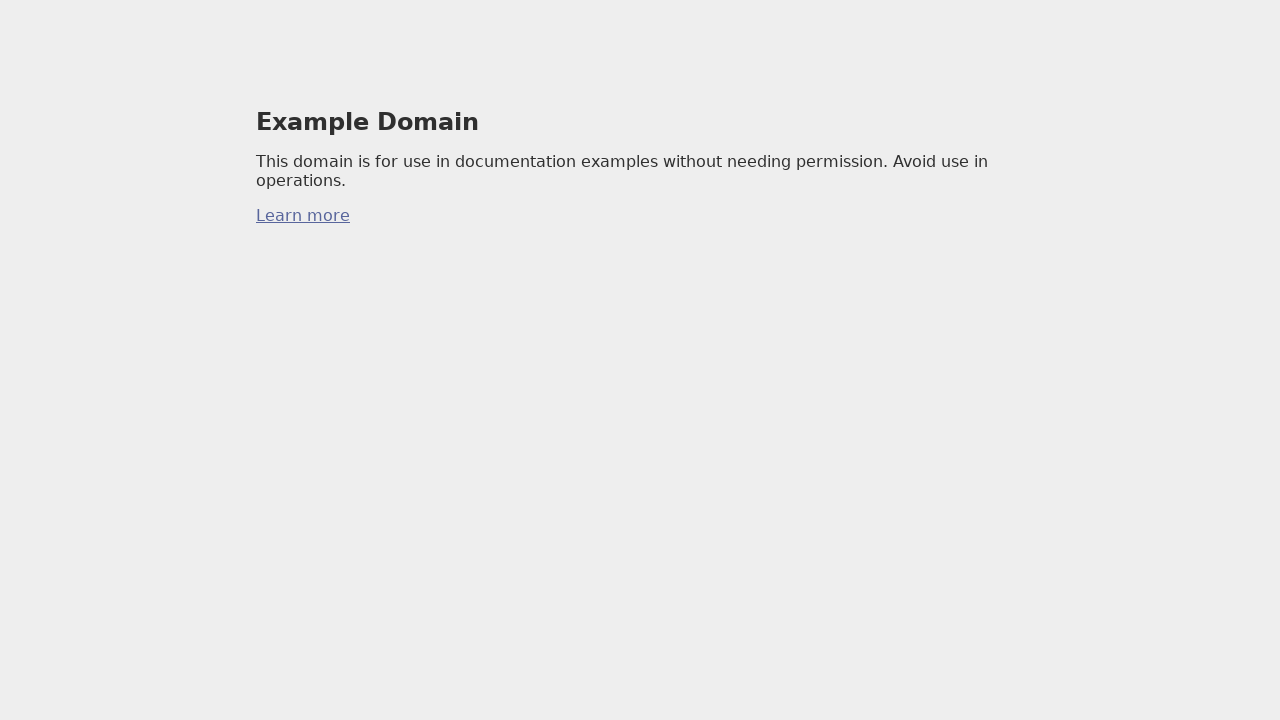

Navigated to https://example.com/
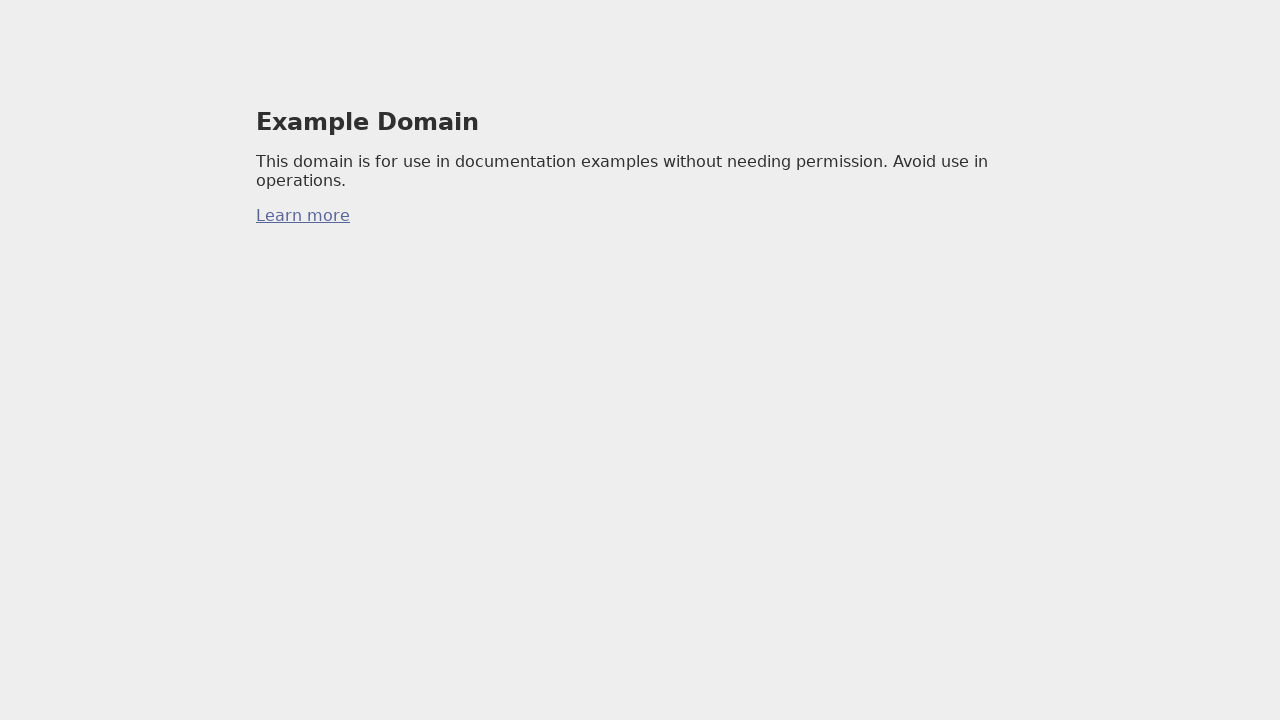

Retrieved page title: 'Example Domain'
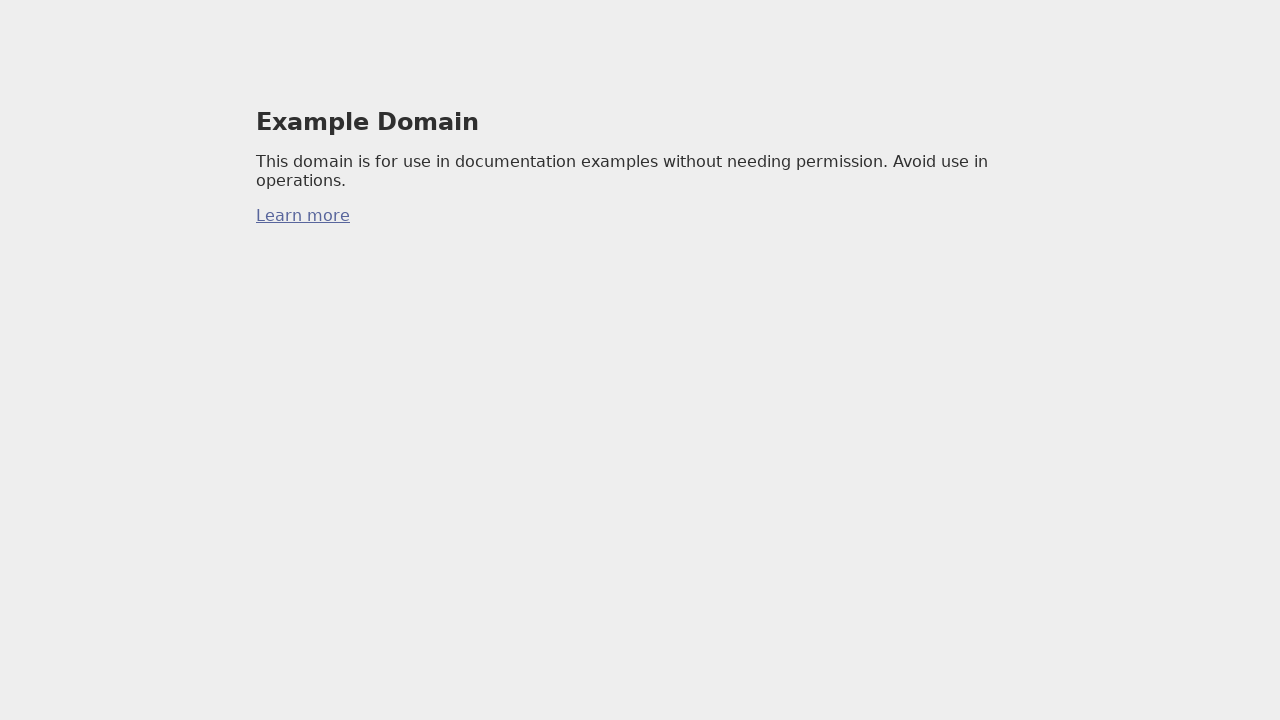

Verified page title contains 'Example'
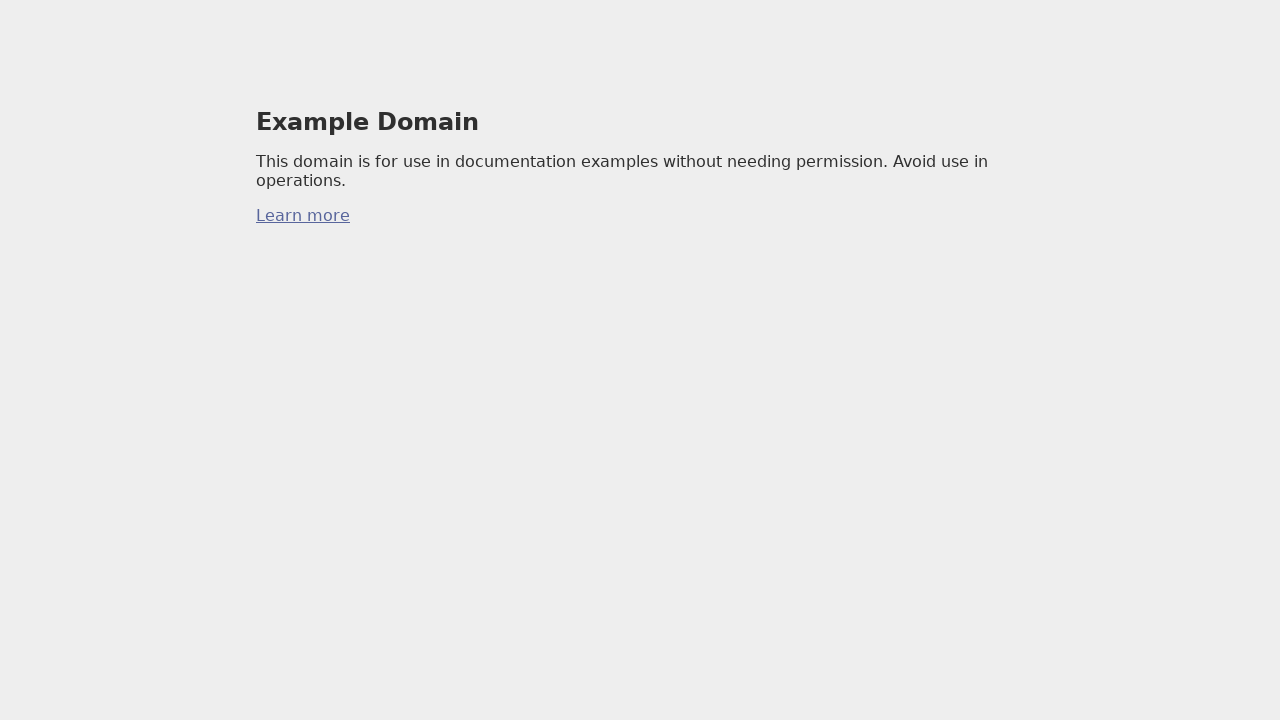

Clicked on the example domains link at (303, 216) on body > div > p:nth-child(3) > a
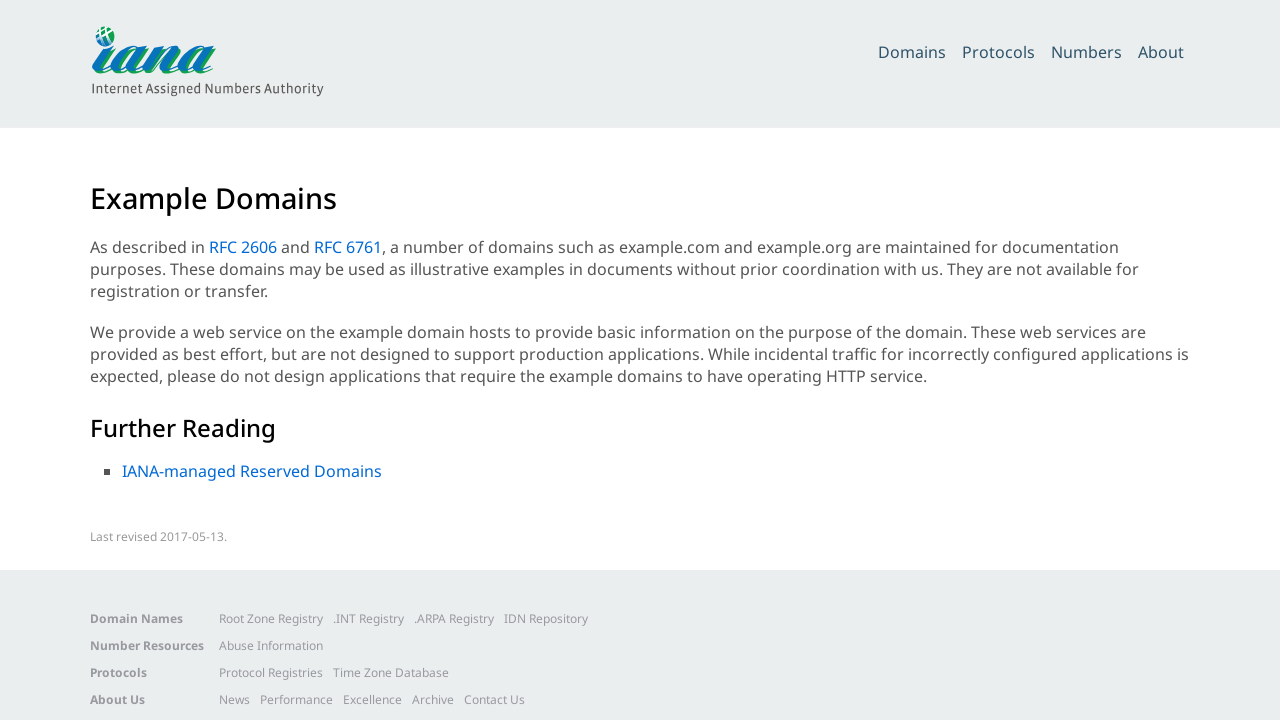

Waited for navigation to IANA example domains help page
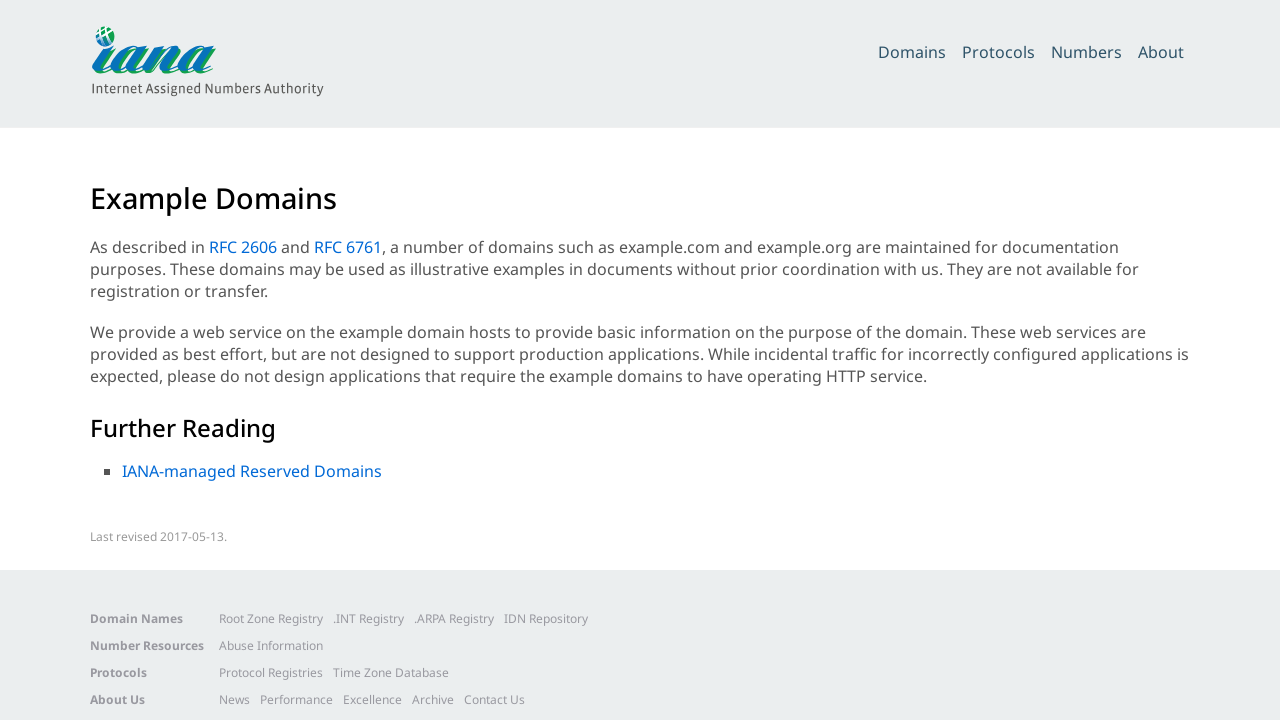

Retrieved current URL: 'https://www.iana.org/help/example-domains'
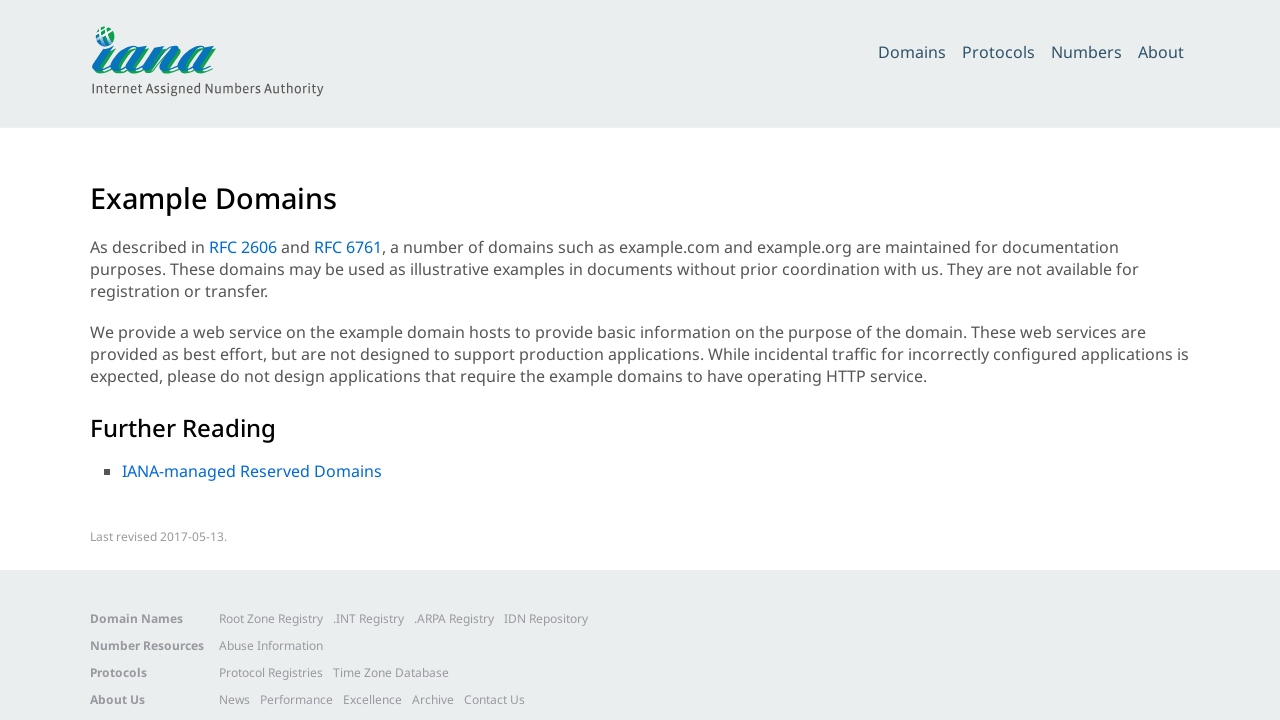

Verified redirect to correct IANA example domains help page URL
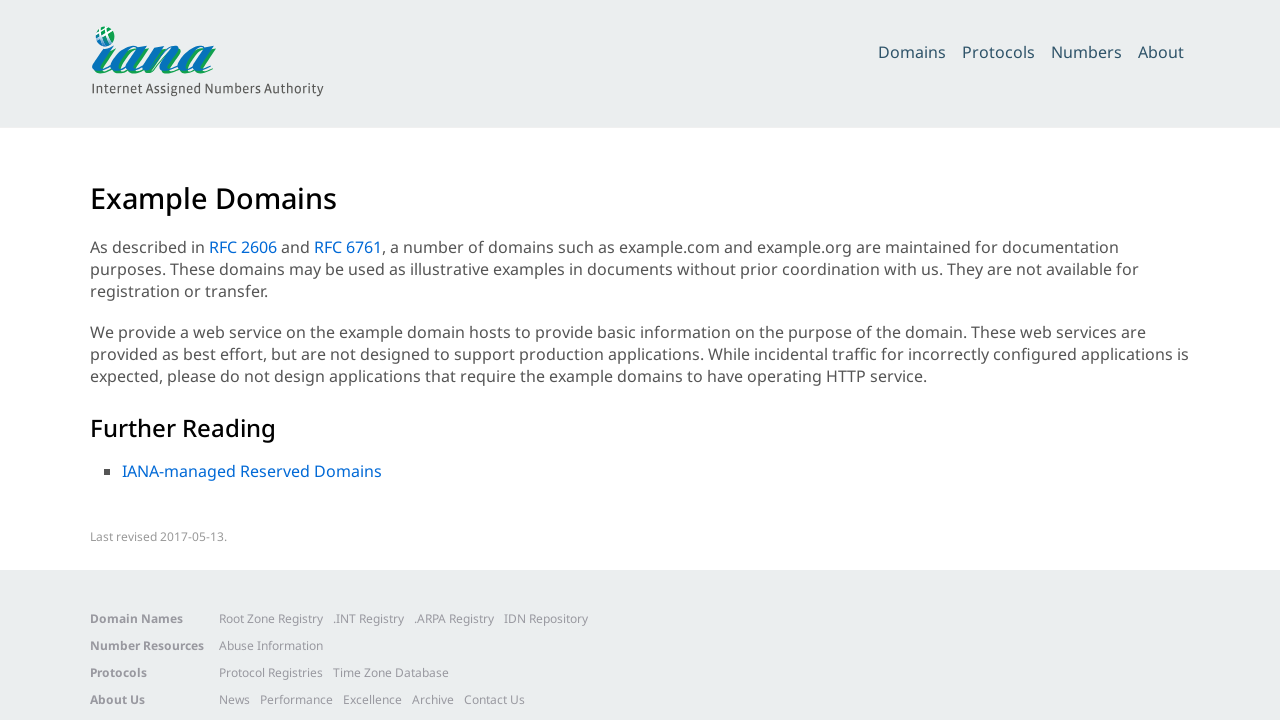

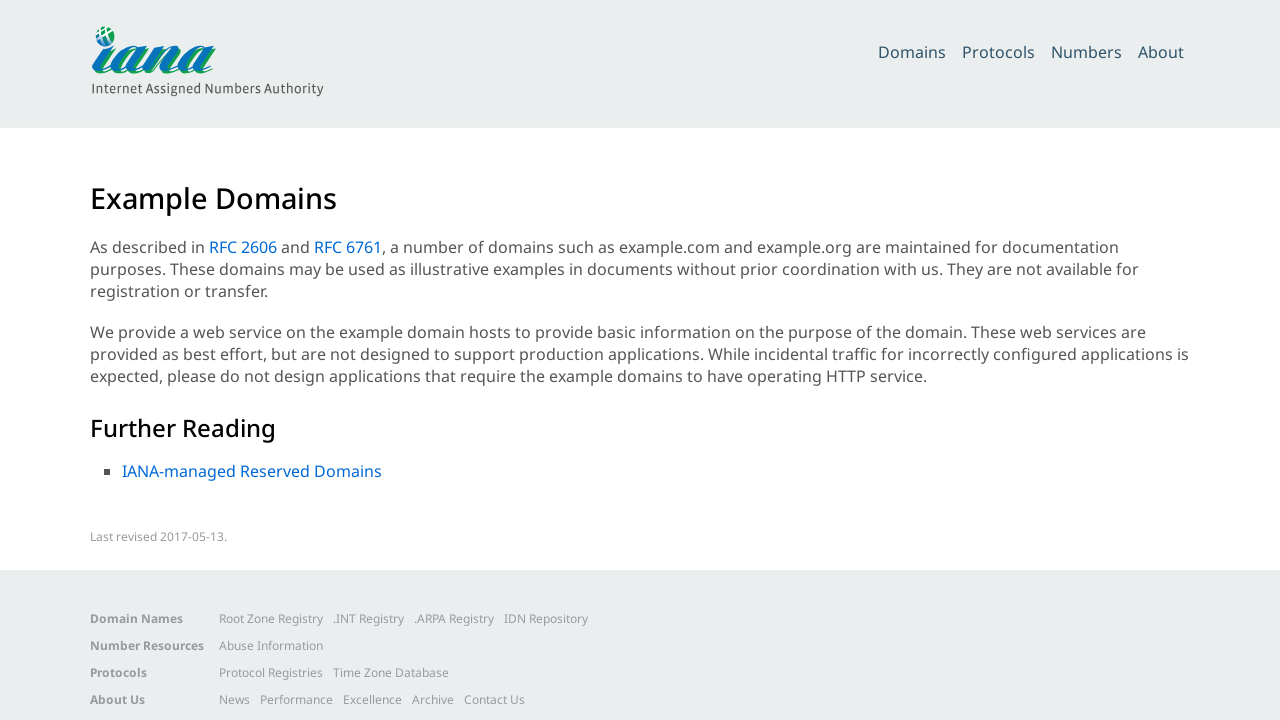